Tests JavaScript prompt alert handling by clicking a link and accepting the dialog with text input

Starting URL: https://www.qa-practice.com/elements/alert/prompt

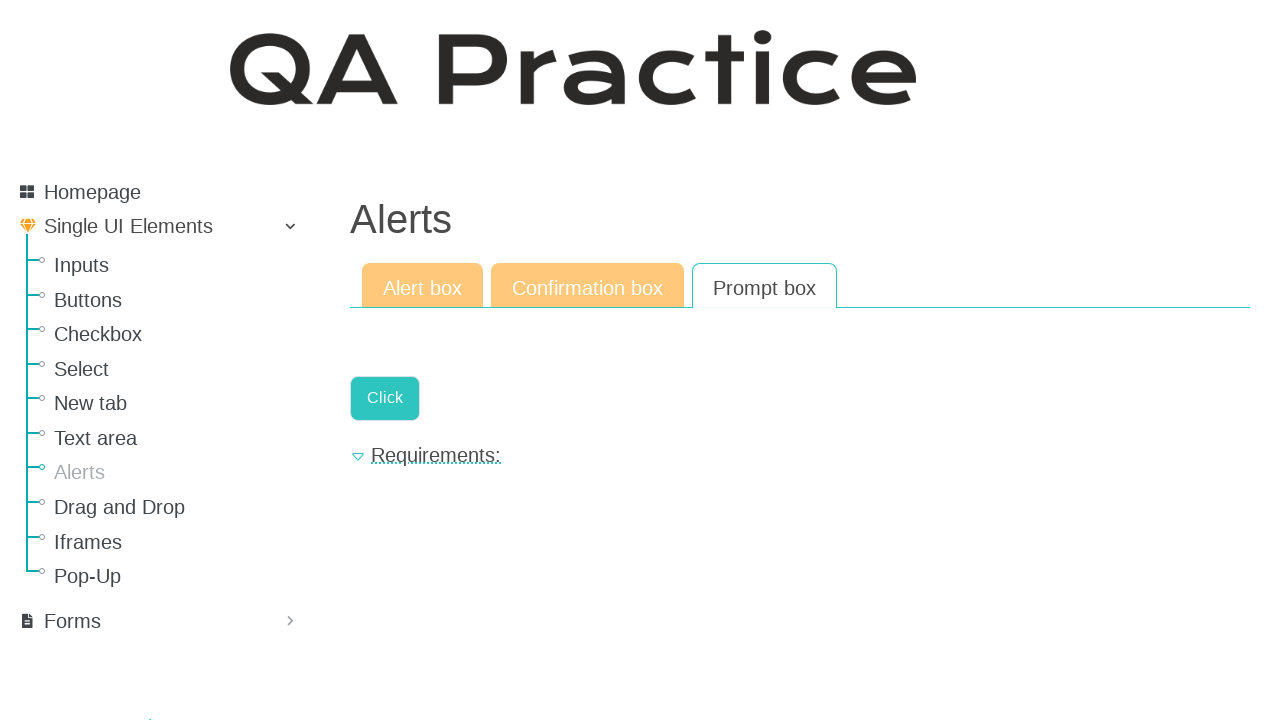

Set up dialog handler to accept prompt with text 'some text'
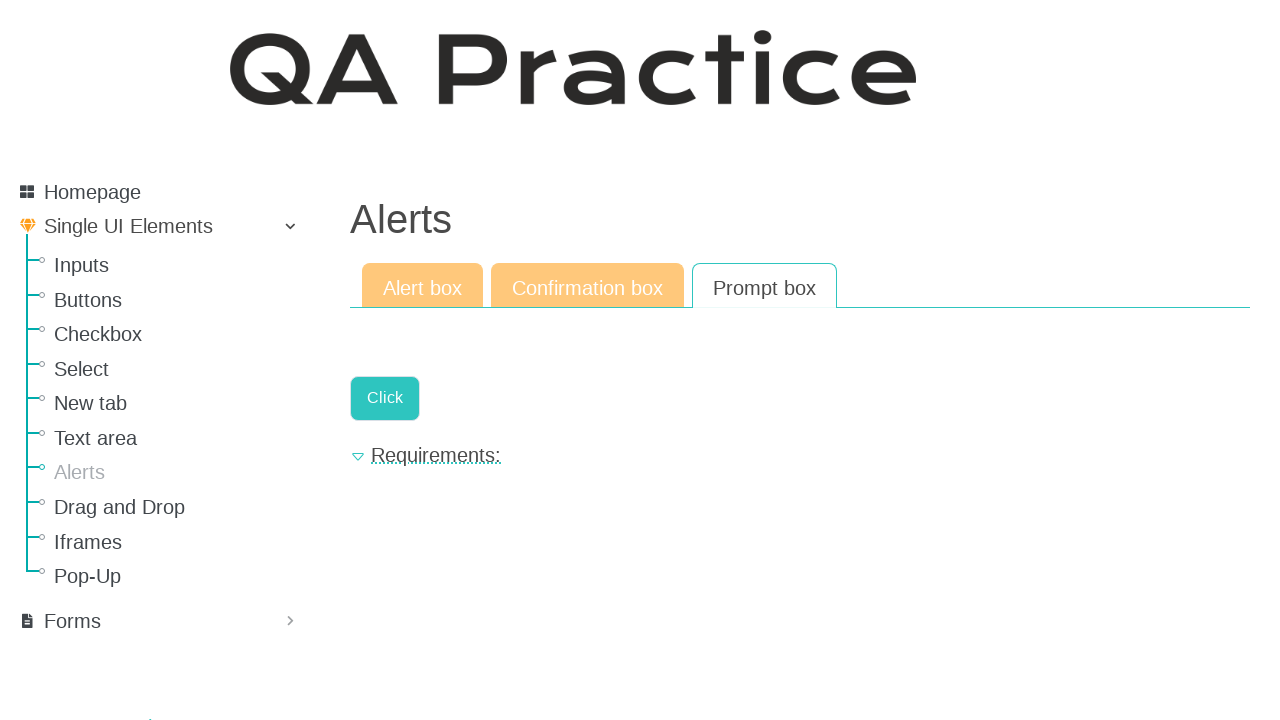

Clicked link to trigger prompt alert at (385, 398) on internal:role=link[name="Click"i]
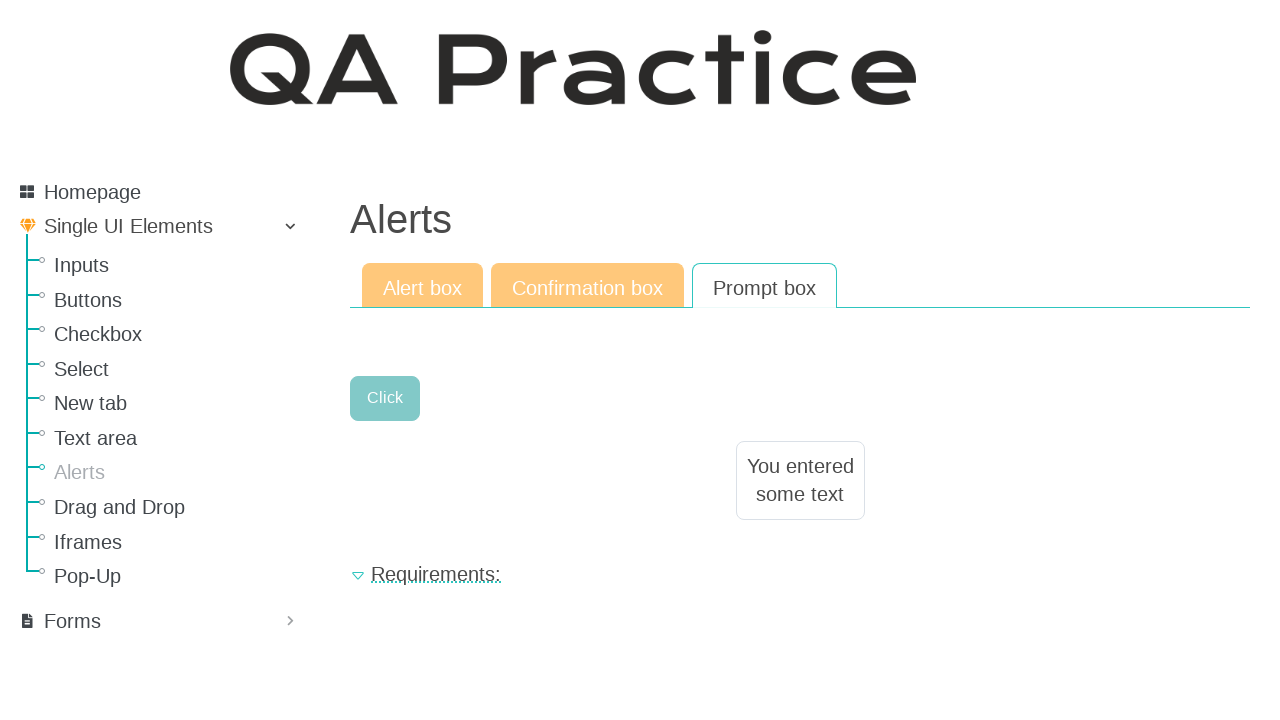

Waited for pending dialogs to complete
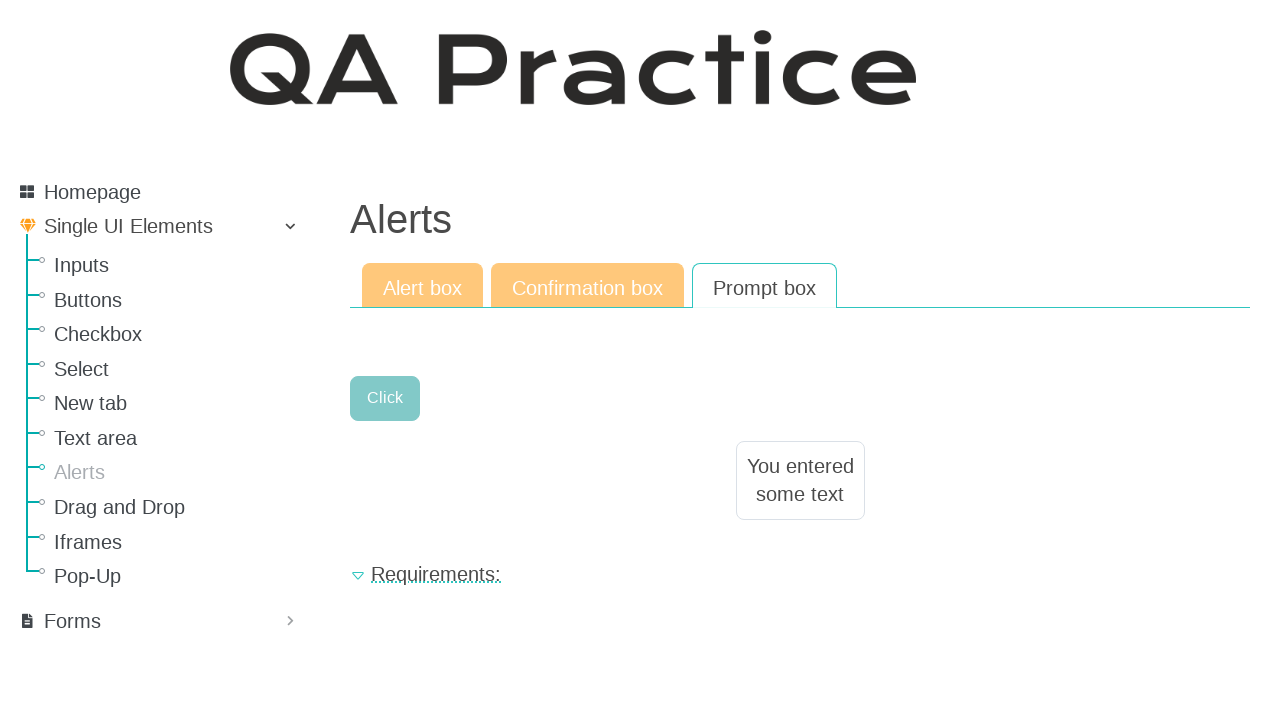

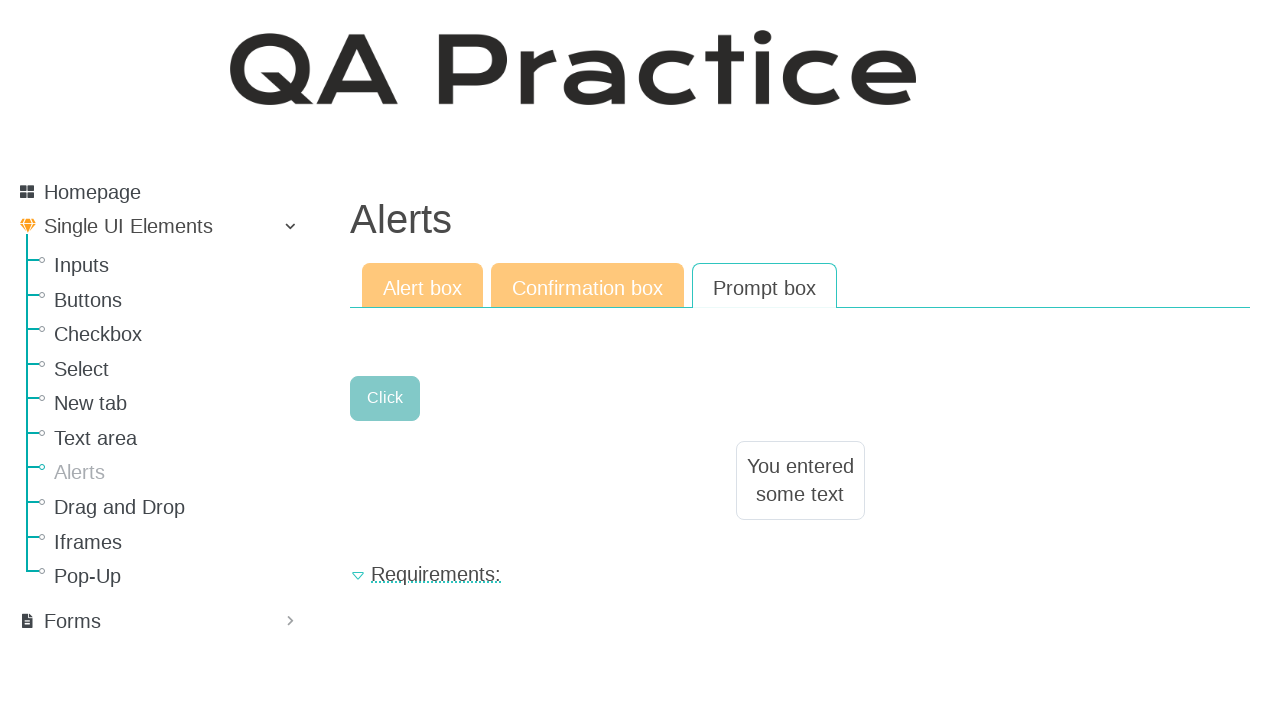